Navigates to a Bleacher Report article about Tim Duncan declining an Olympic invitation from President Obama

Starting URL: http://bleacherreport.com/articles/2657513-tim-duncan-declined-olympic-invitation-from-president-obama?utm_source=cnn.com&utm_medium=referral&utm_campaign=editorial

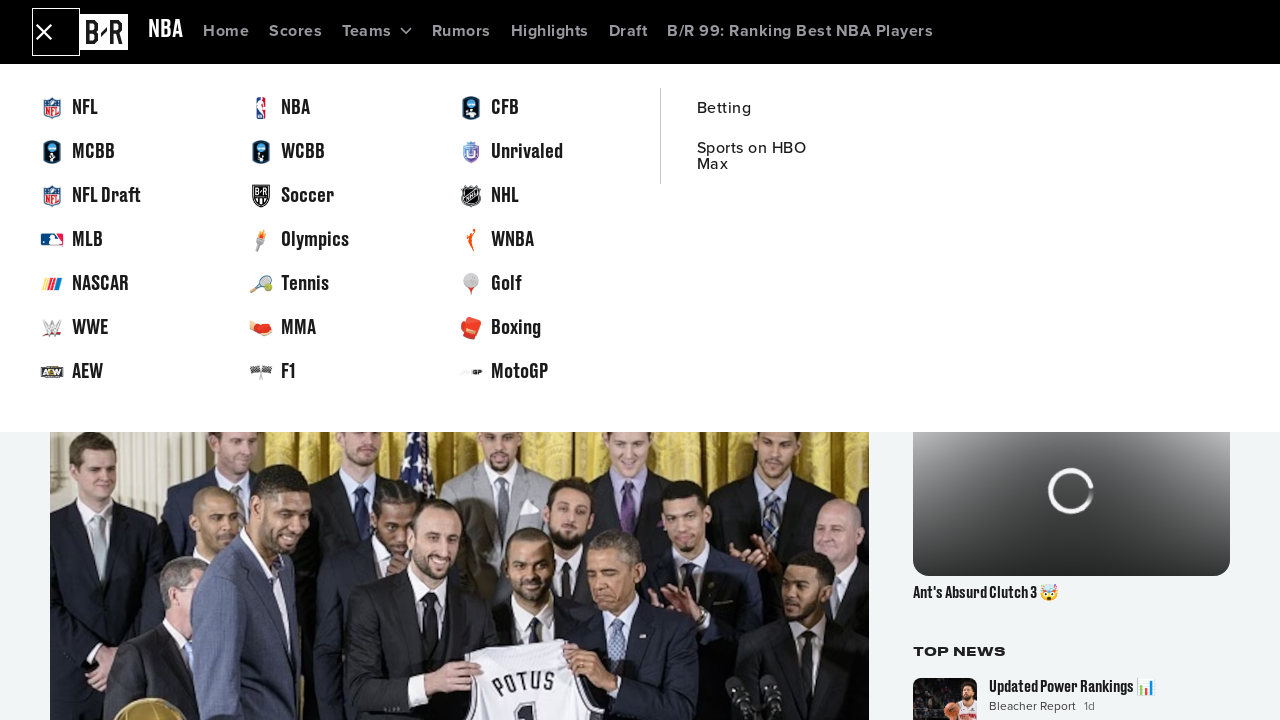

Waited for page to fully load (domcontentloaded state reached)
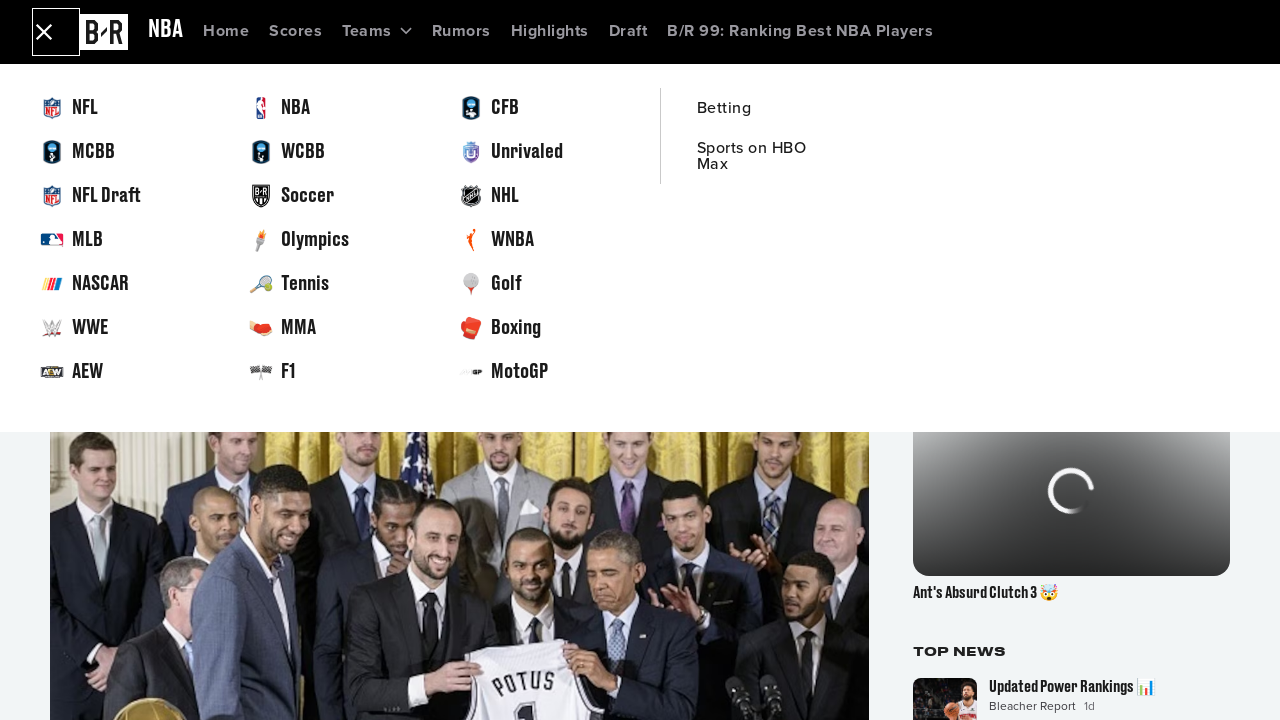

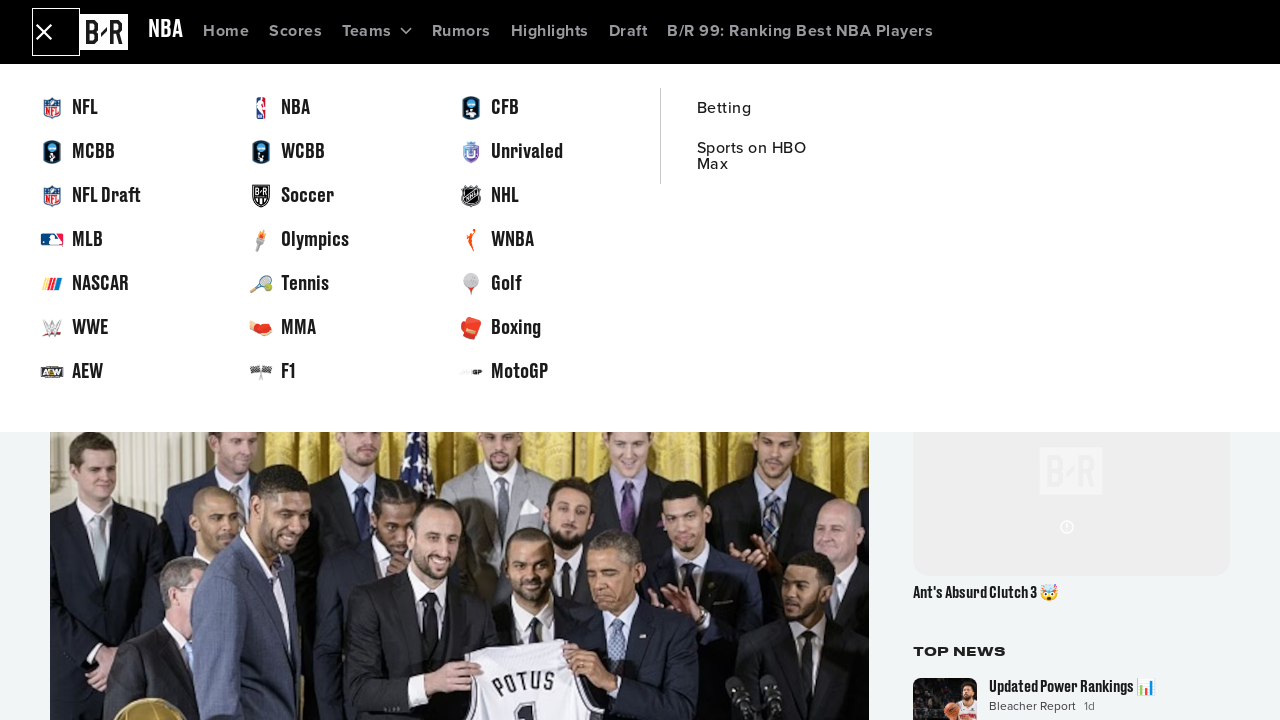